Tests dropdown selection functionality by selecting currency options using different methods: by index, by visible text, and by value.

Starting URL: https://rahulshettyacademy.com/dropdownsPractise/

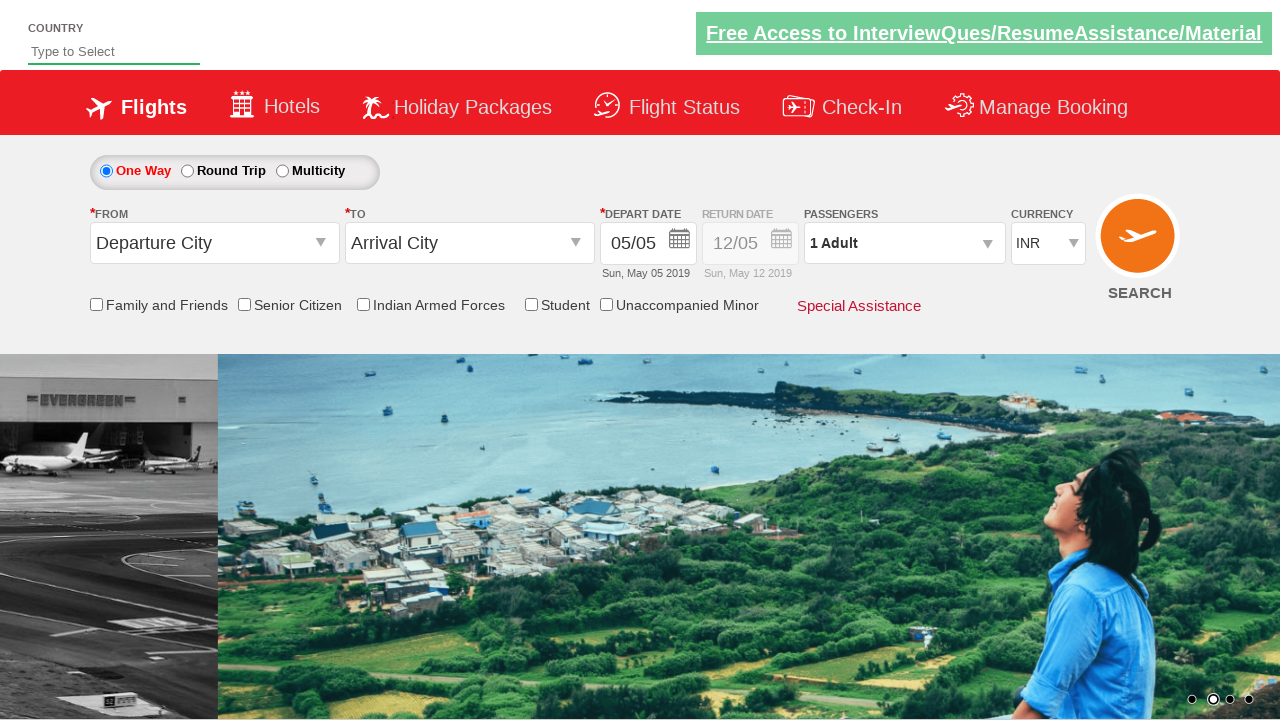

Navigated to dropdown practice page
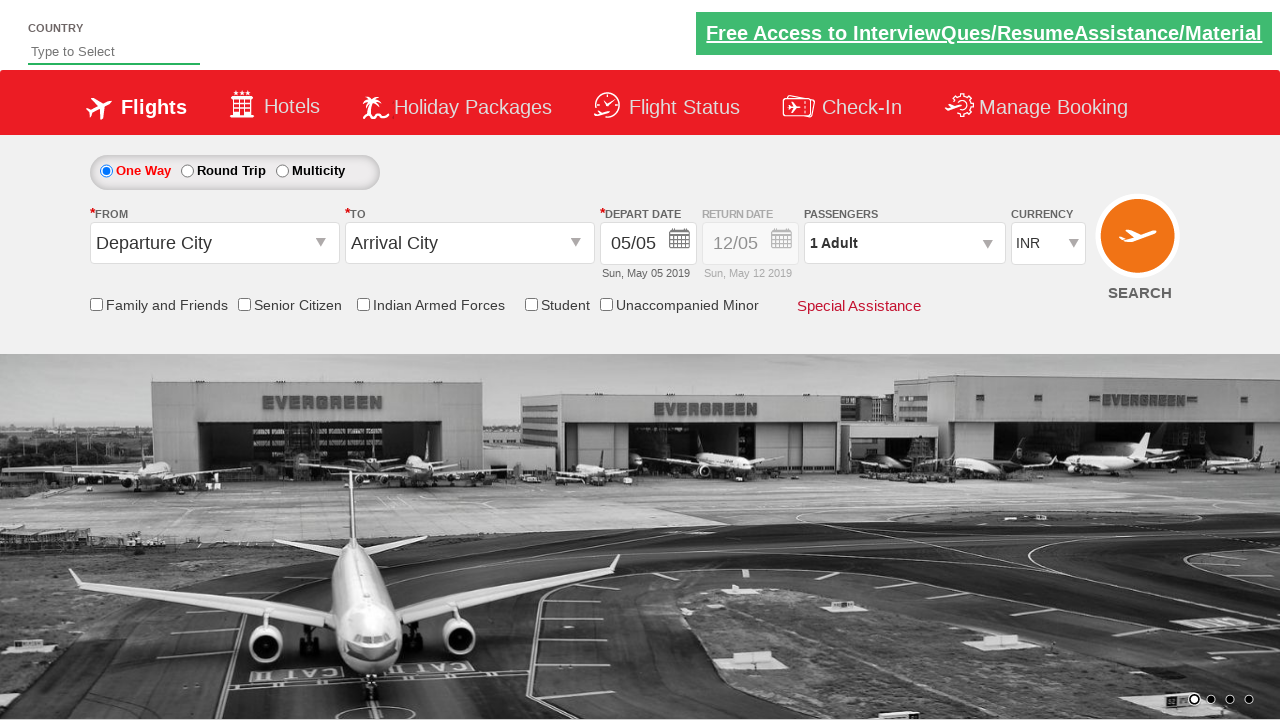

Selected currency dropdown option by index 3 on #ctl00_mainContent_DropDownListCurrency
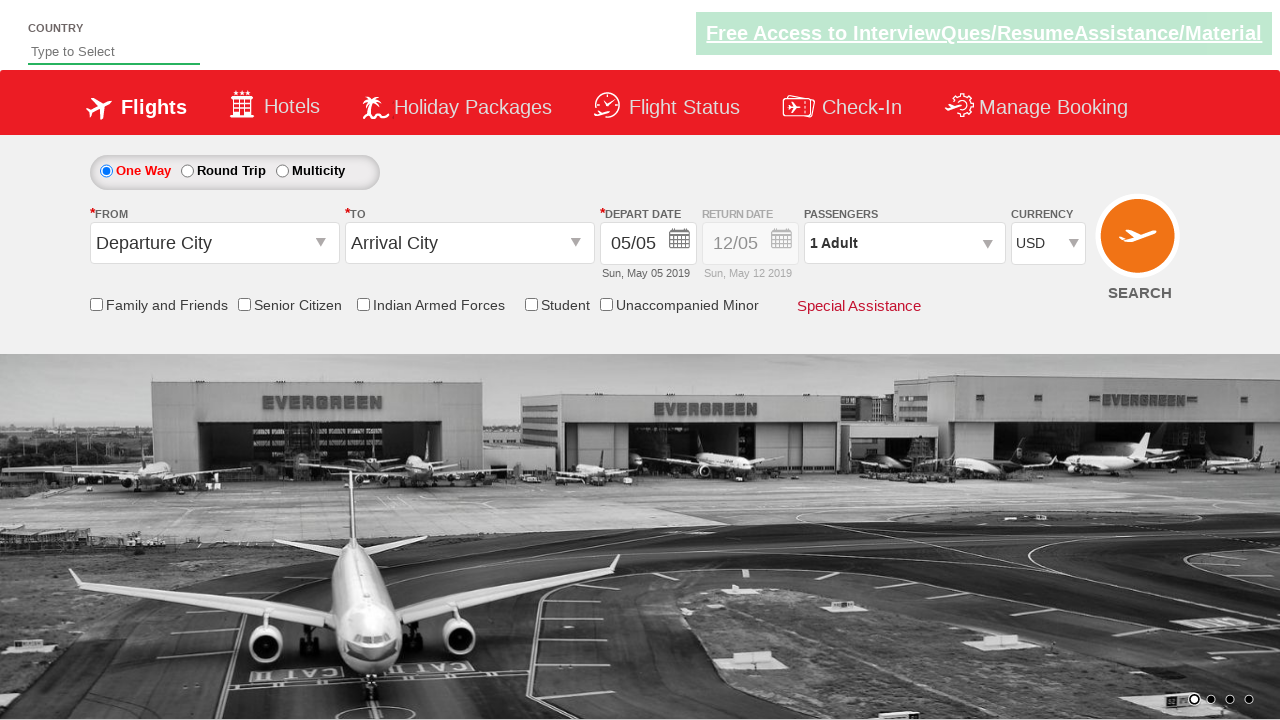

Waited 1 second to observe selection
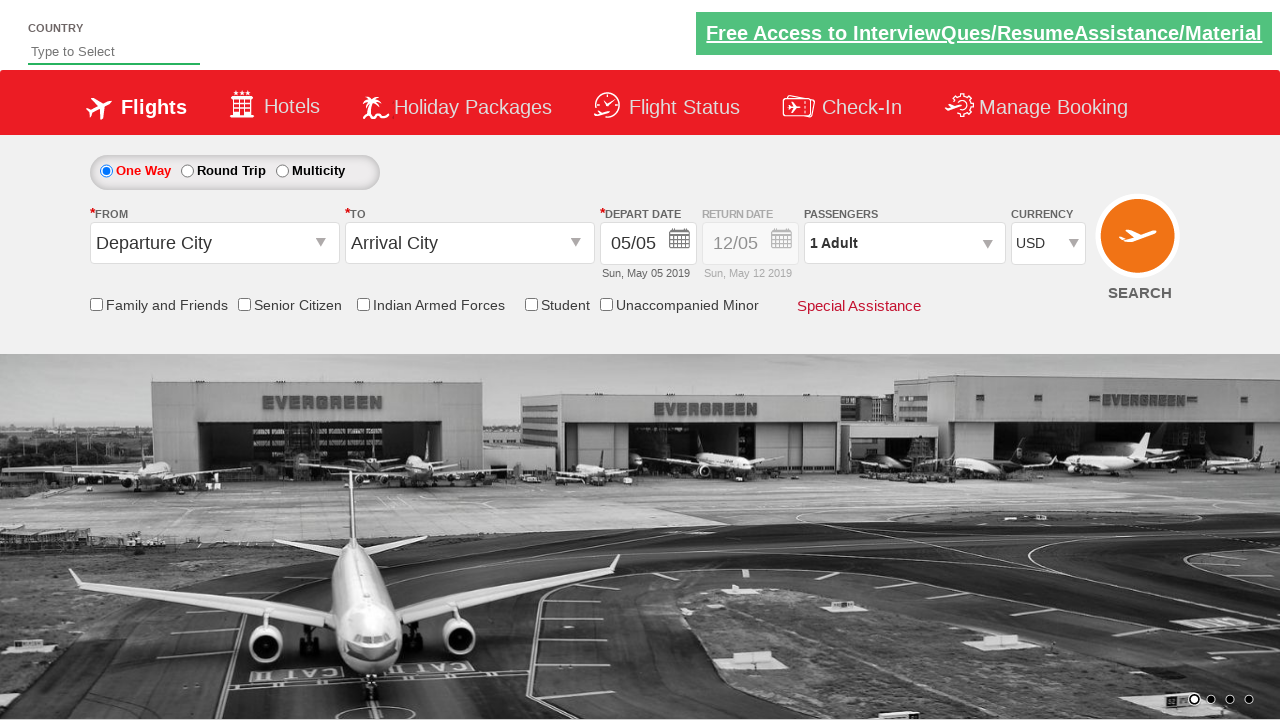

Selected currency dropdown option by visible text 'INR' on #ctl00_mainContent_DropDownListCurrency
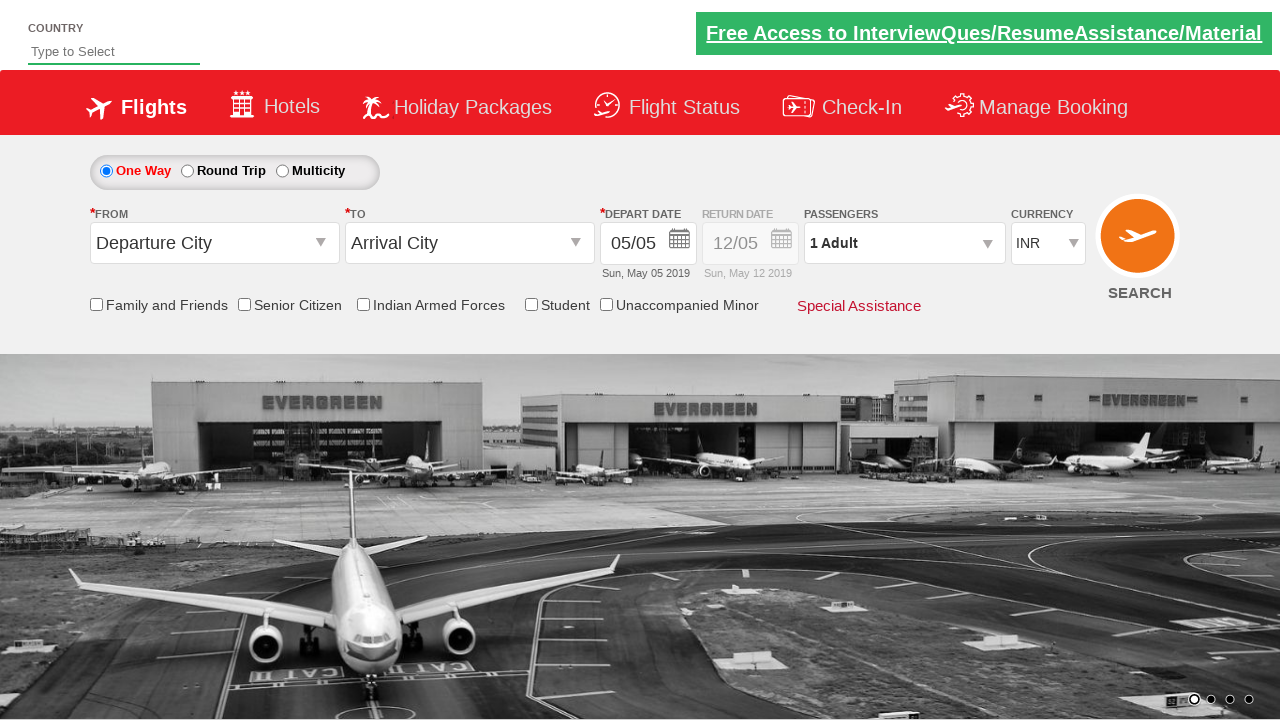

Selected currency dropdown option by value 'AED' on #ctl00_mainContent_DropDownListCurrency
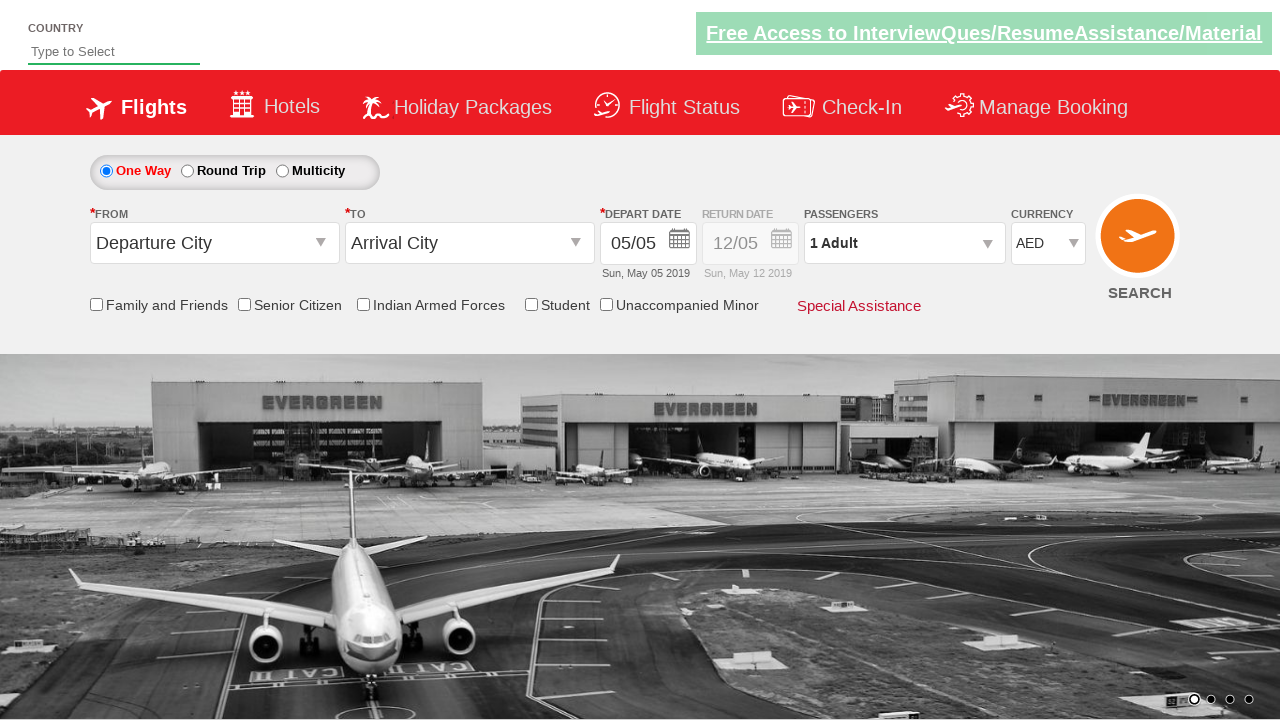

Verified currency dropdown element is present
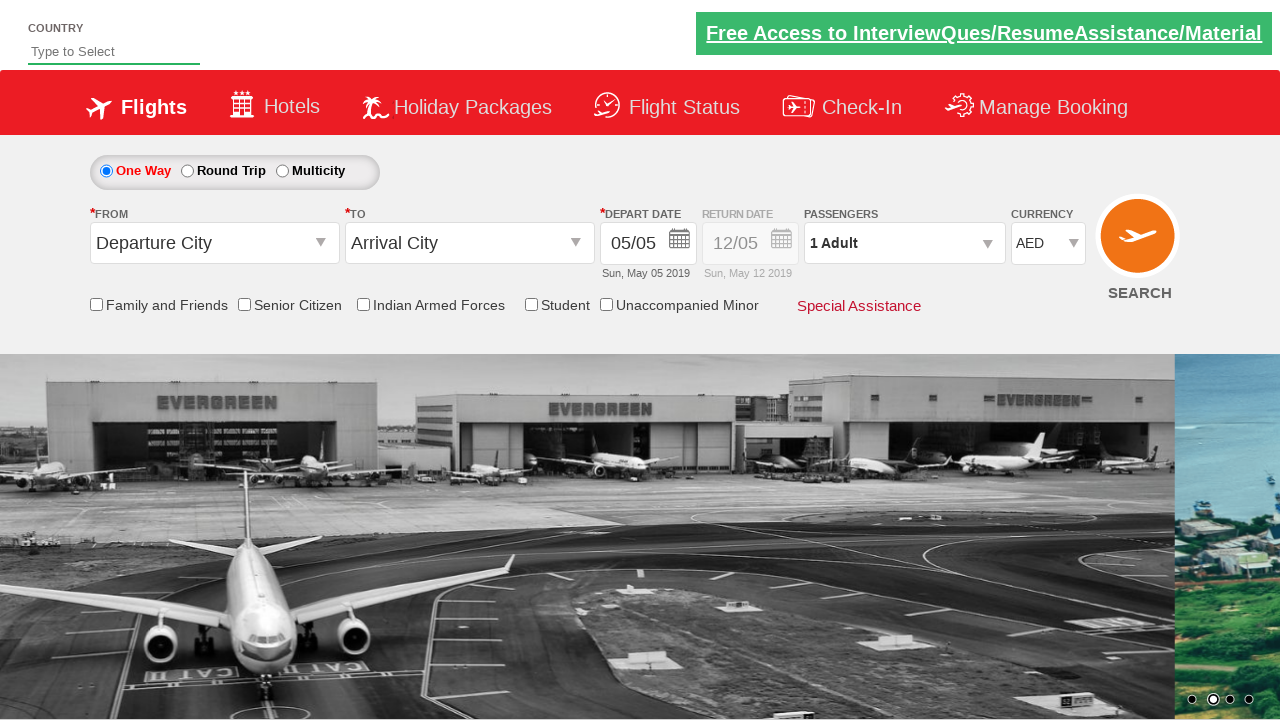

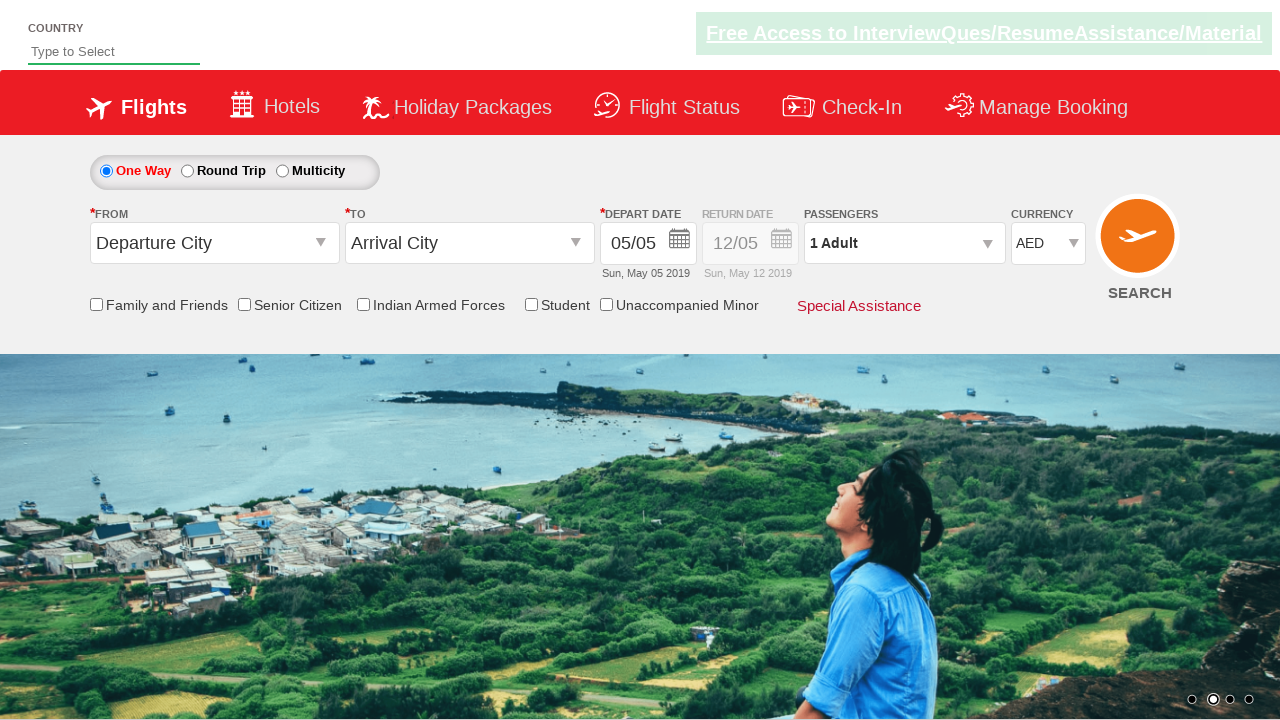